Tests calculator by computing 5 ÷ 2, deleting decimal places, then adding 4 to verify result is 6

Starting URL: http://www.calculatoria.com/

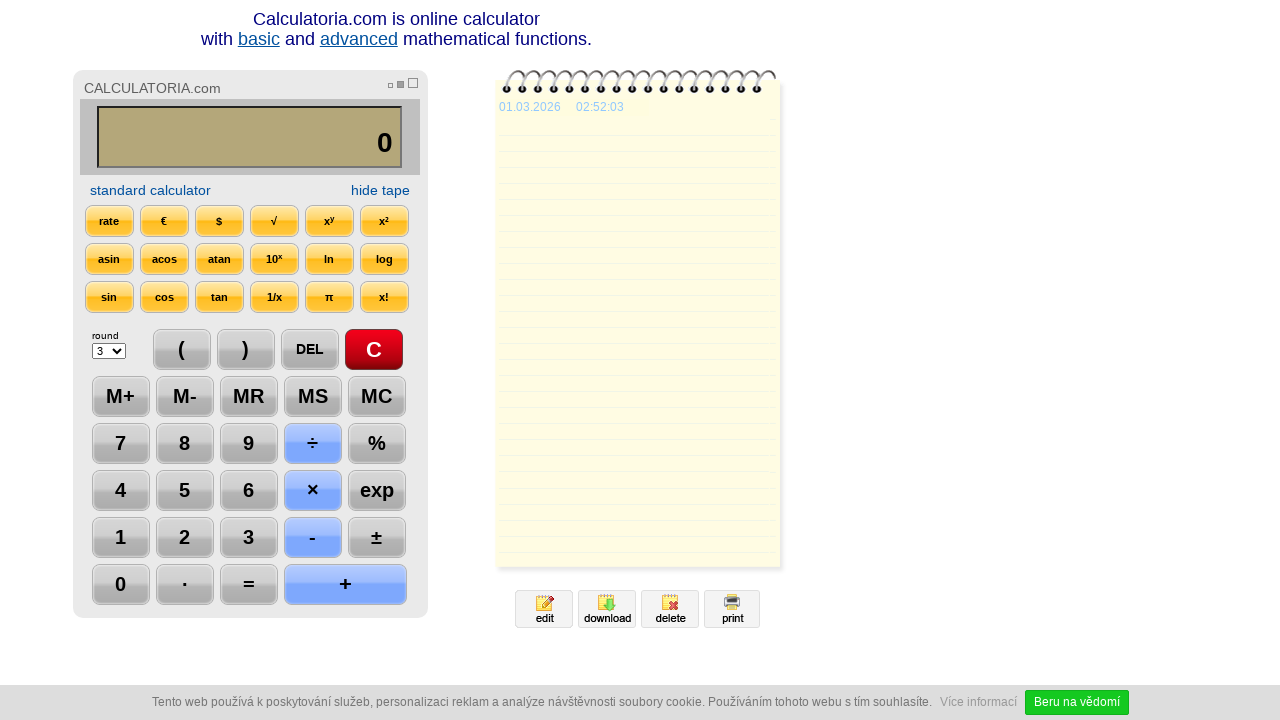

Clicked clear button to reset calculator display at (374, 350) on #btn27
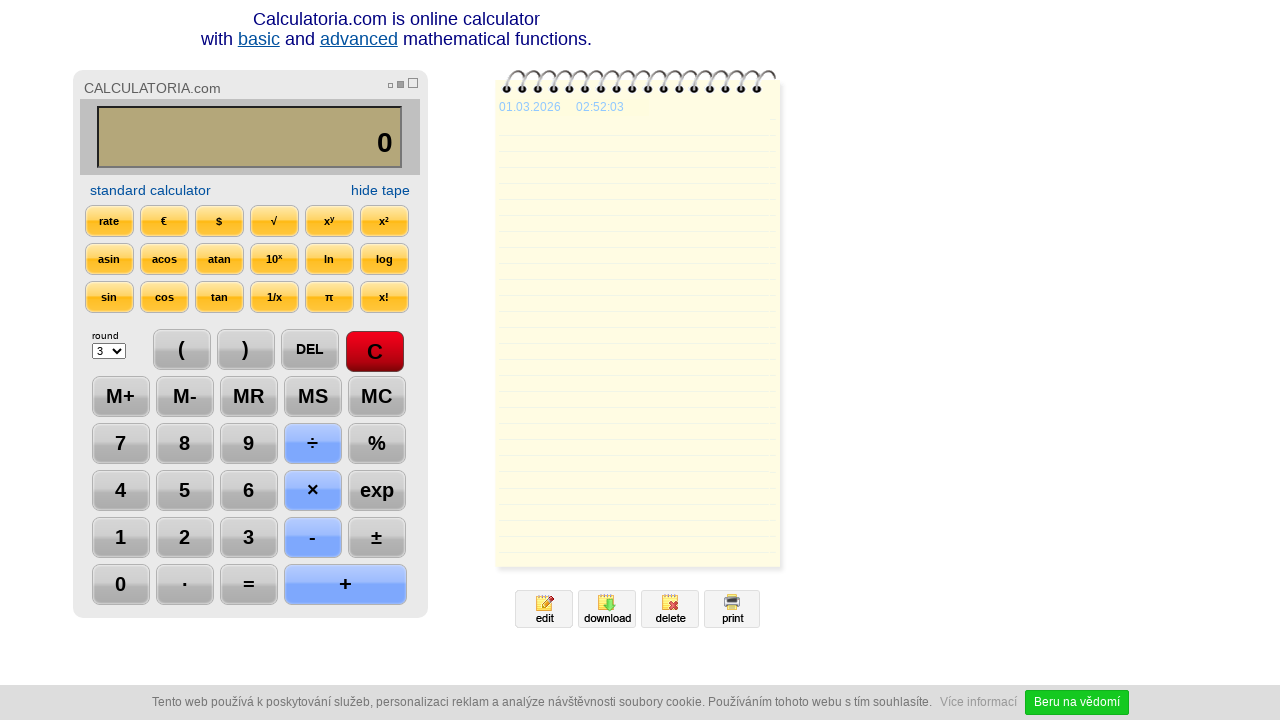

Clicked button 5 at (184, 491) on #btn101
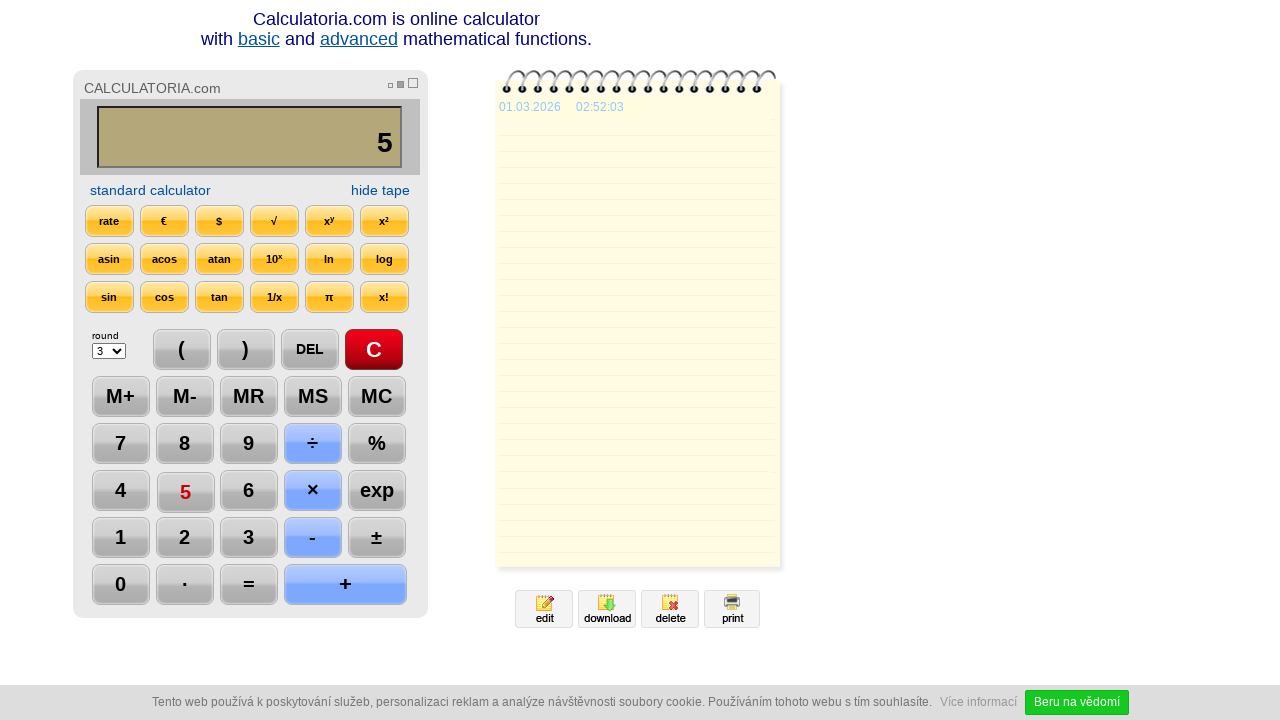

Clicked division operator at (312, 444) on #btn111
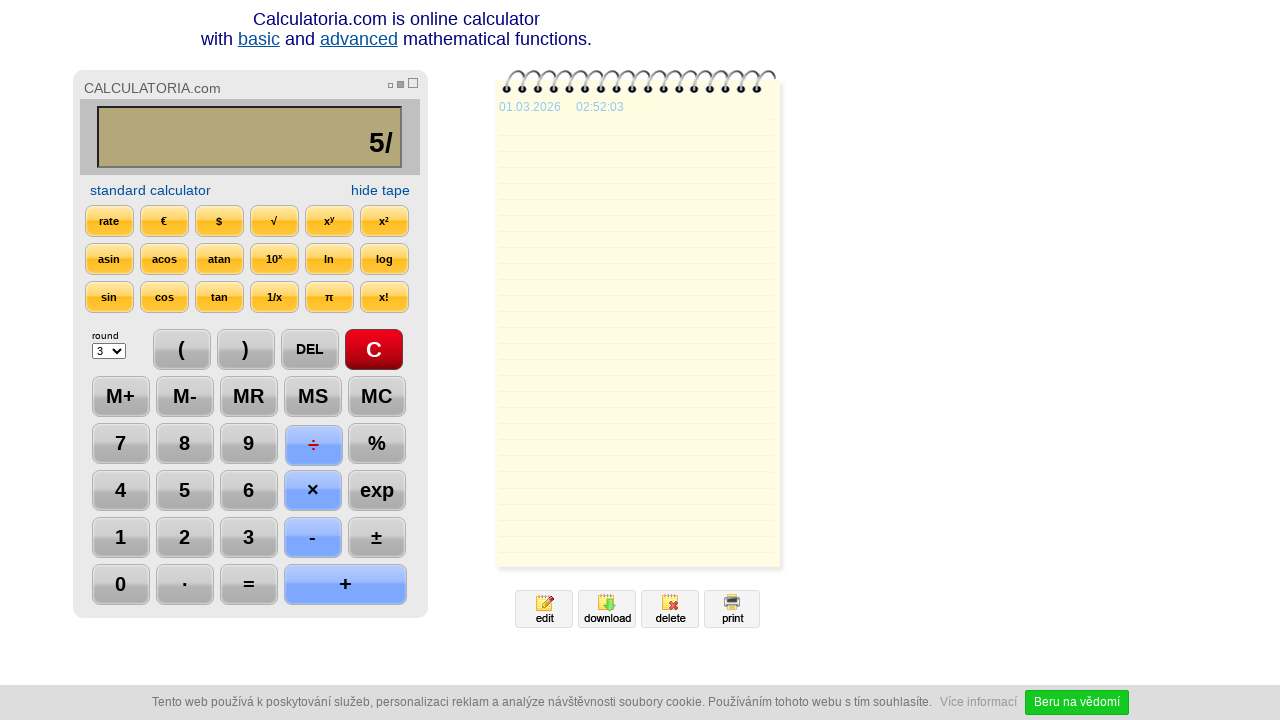

Clicked button 2 at (184, 538) on #btn98
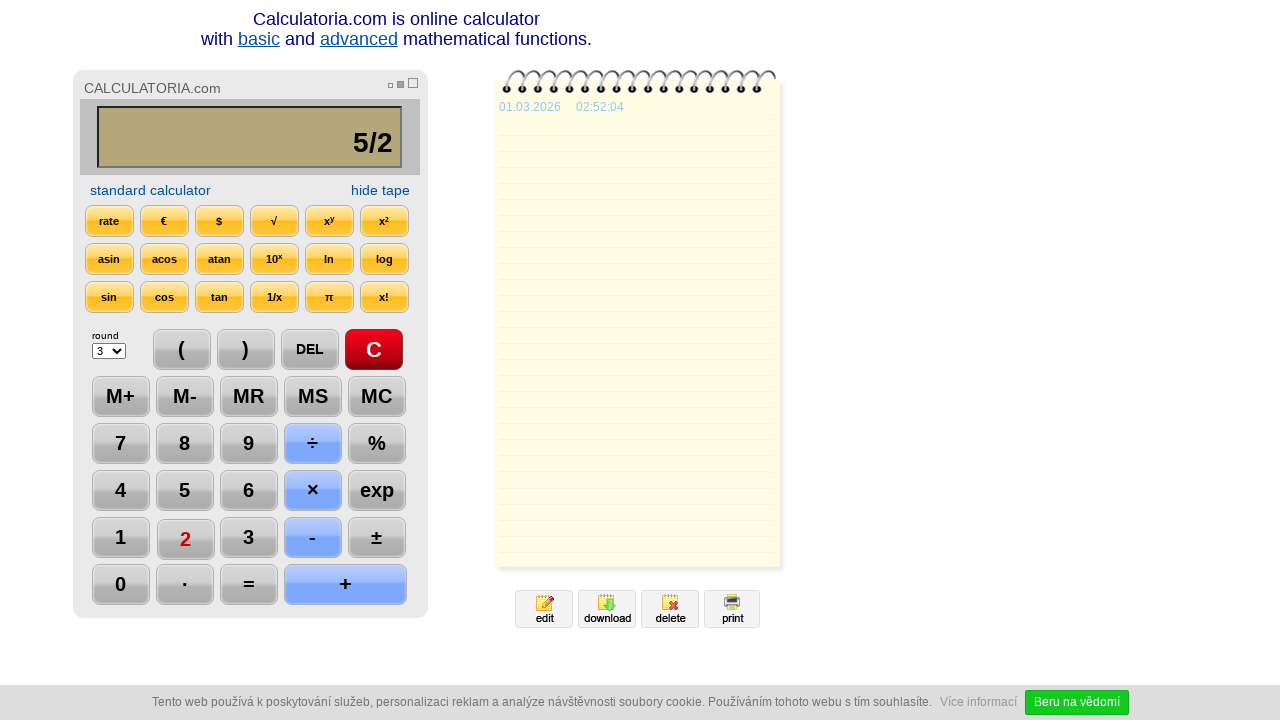

Clicked equals to compute 5 ÷ 2 = 2.5 at (248, 585) on #btn13
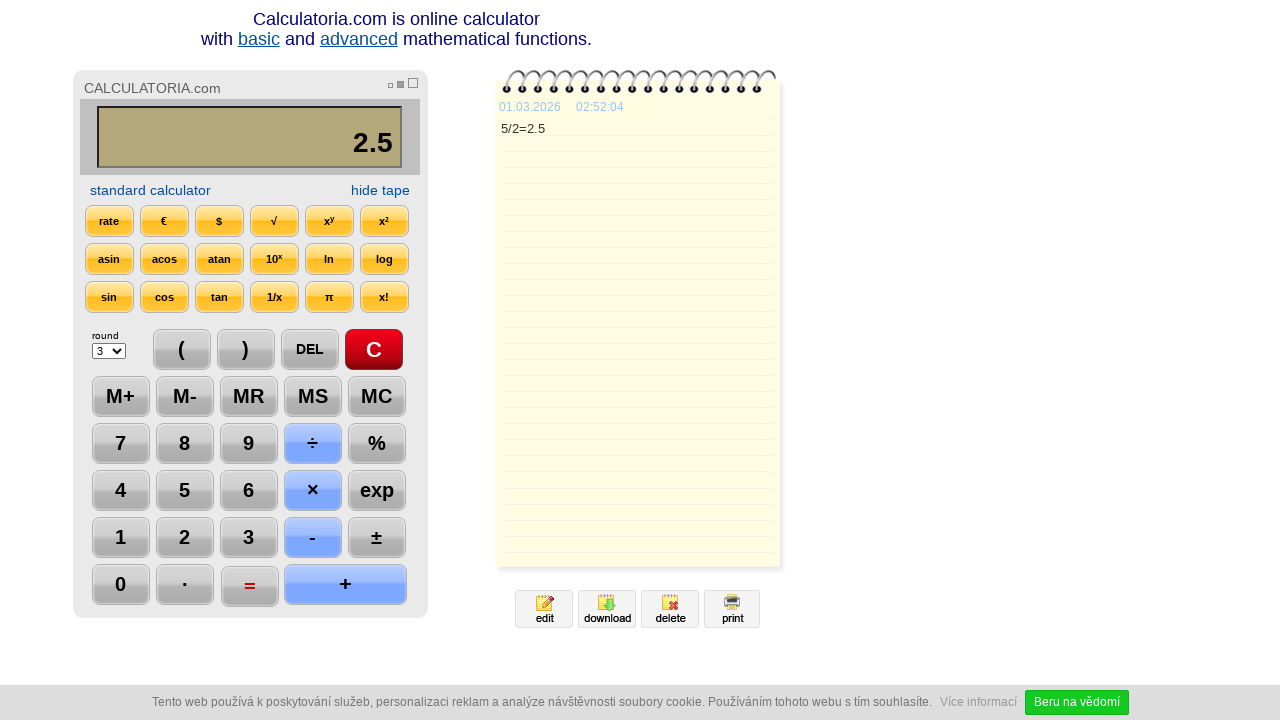

Clicked delete button to remove first decimal digit at (310, 350) on #btn8
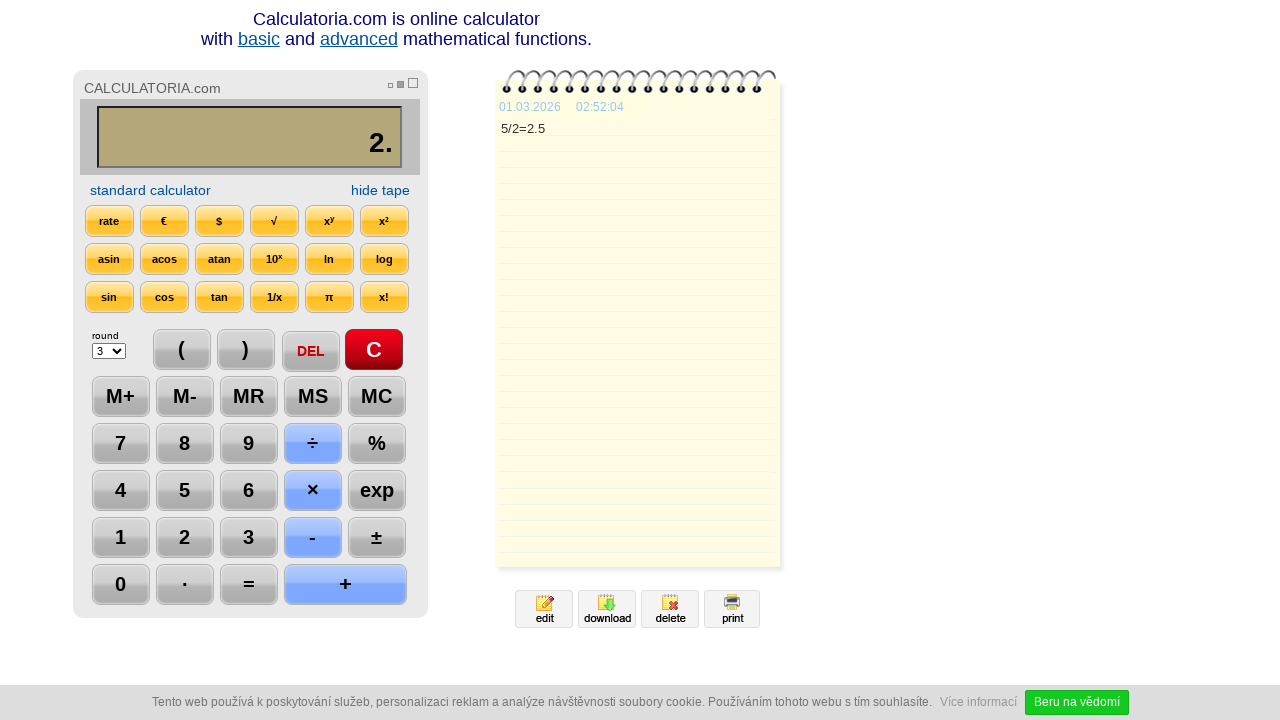

Clicked delete button to remove decimal point, result is now 2 at (310, 350) on #btn8
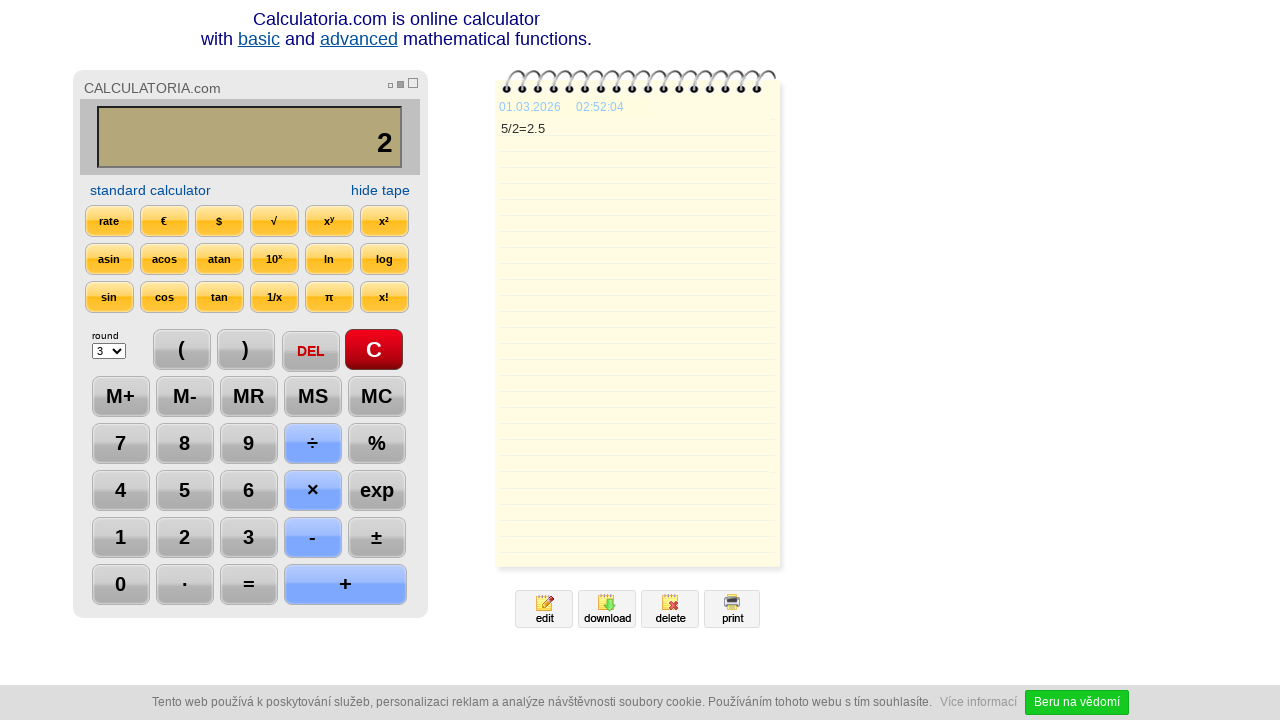

Clicked addition operator at (345, 585) on #btn107
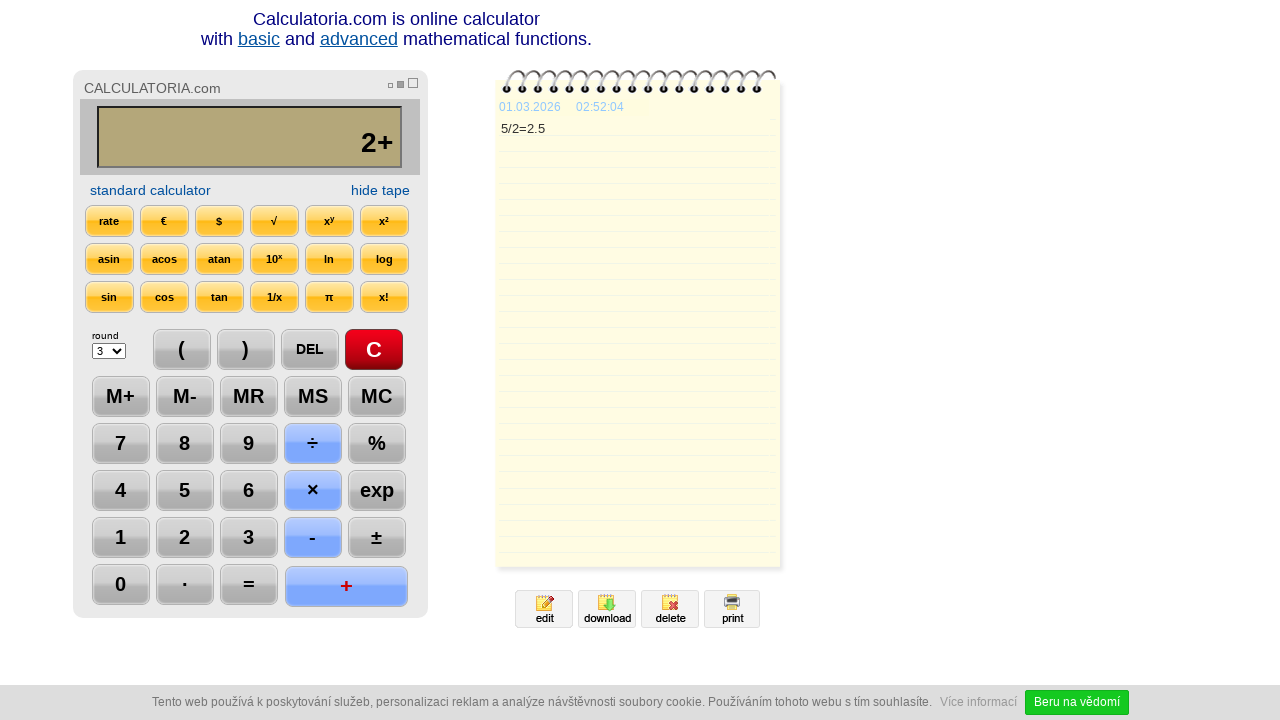

Clicked button 4 at (120, 491) on #btn100
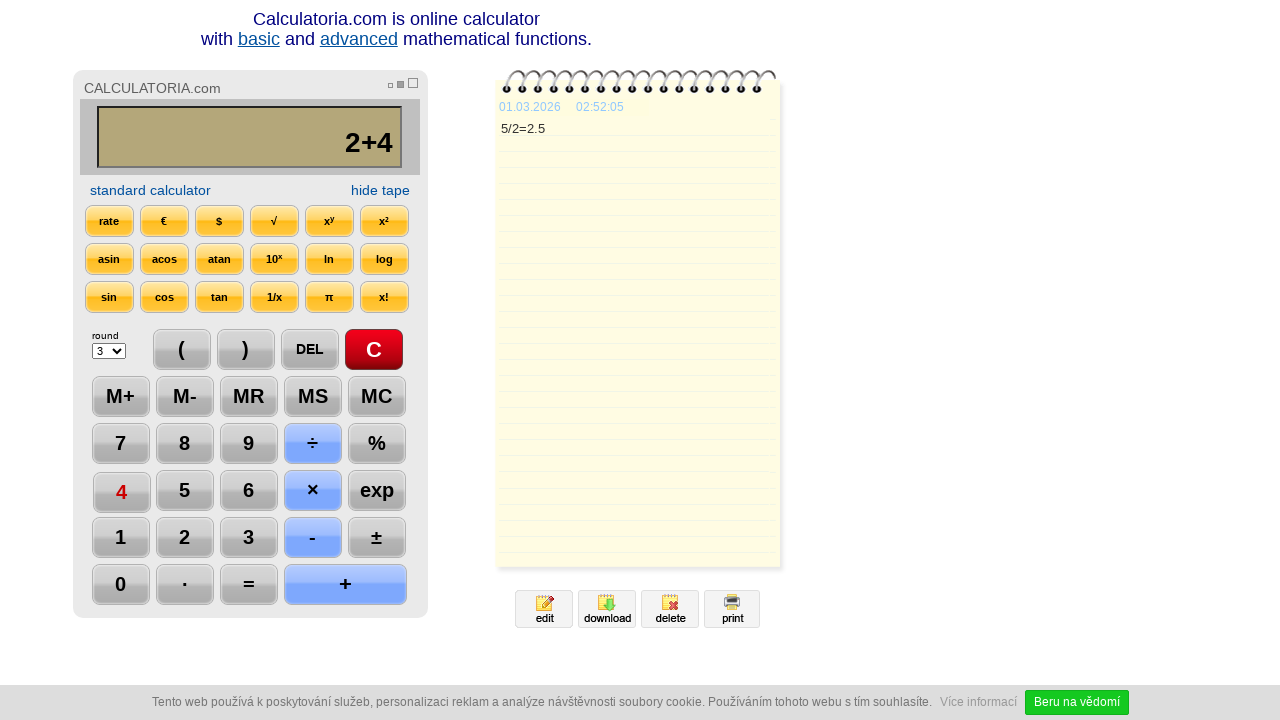

Clicked equals to compute 2 + 4 = 6 at (248, 585) on #btn13
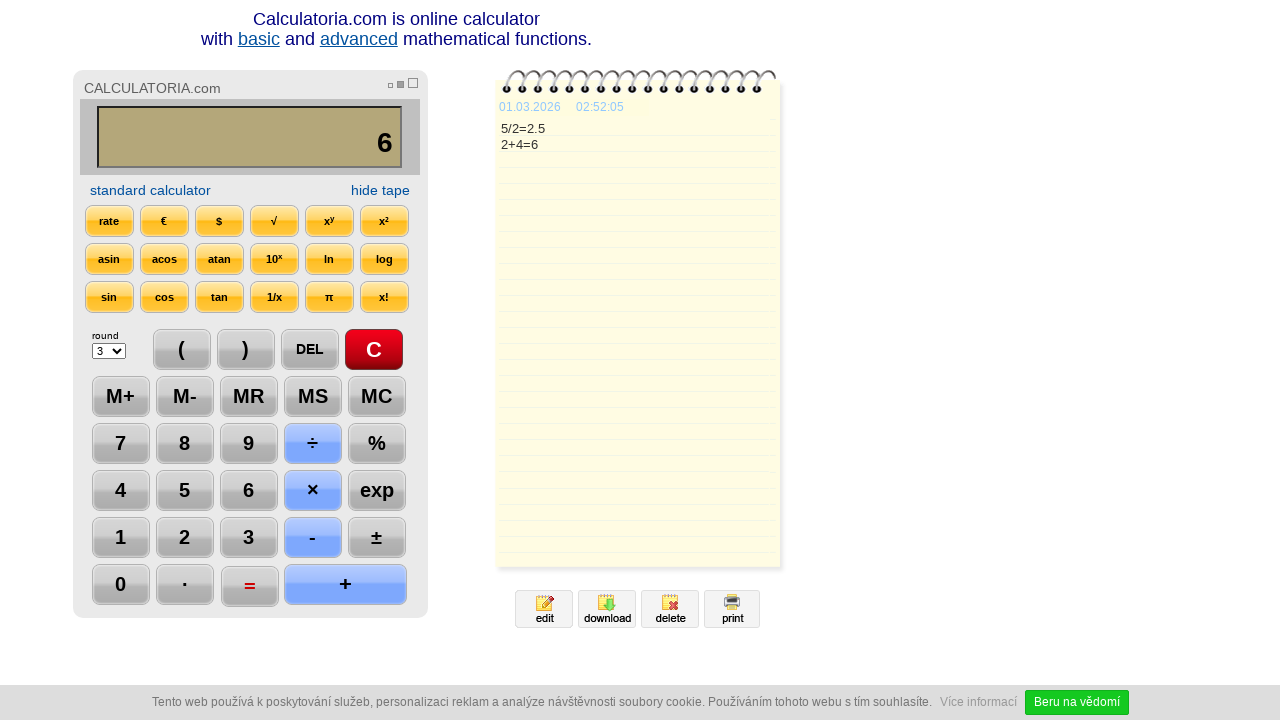

Verified that calculator display shows result of 6
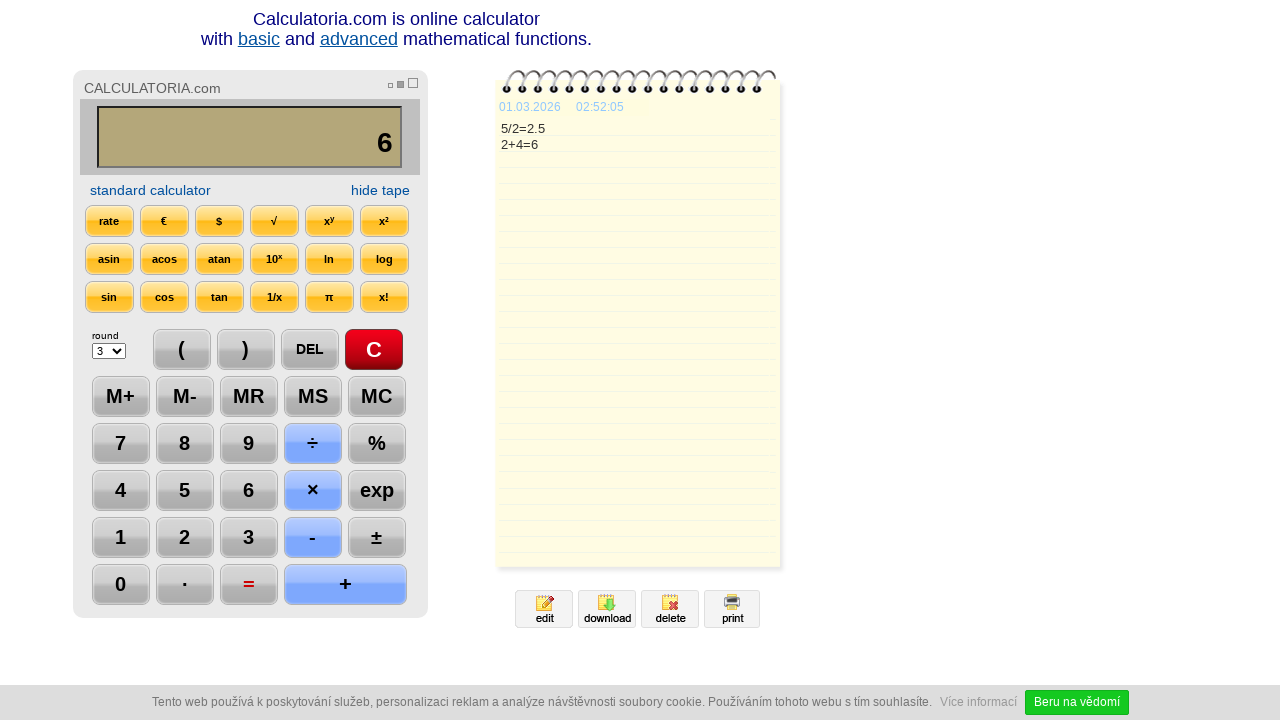

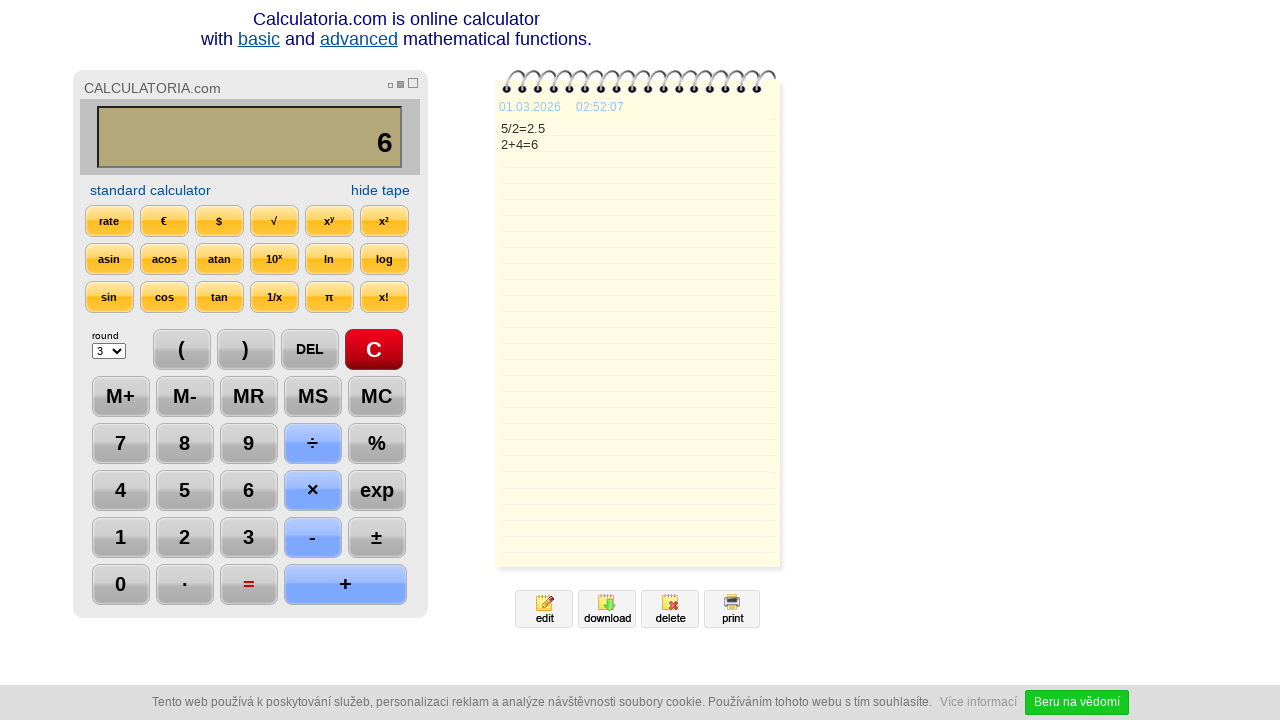